Tests alert handling functionality by triggering confirm dialogs and accepting/dismissing them

Starting URL: https://demoqa.com/alerts

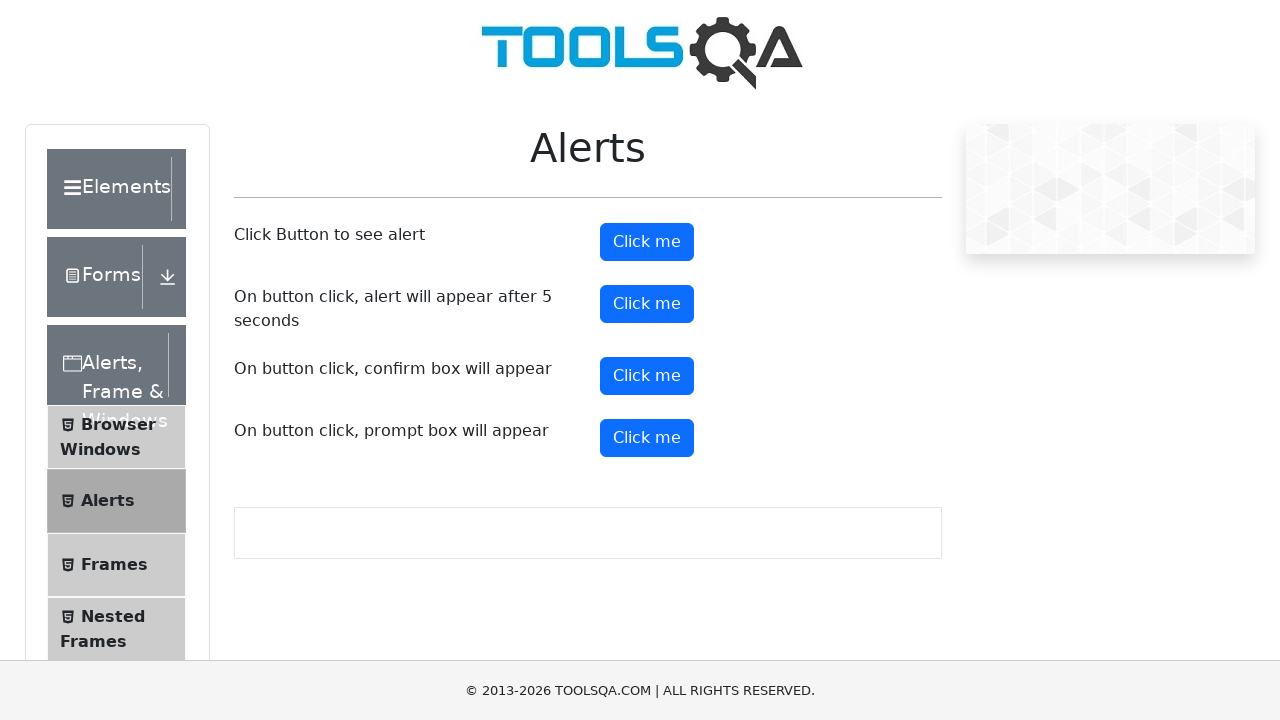

Clicked confirm button to trigger confirm dialog at (647, 376) on xpath=//*[@id='confirmButton']
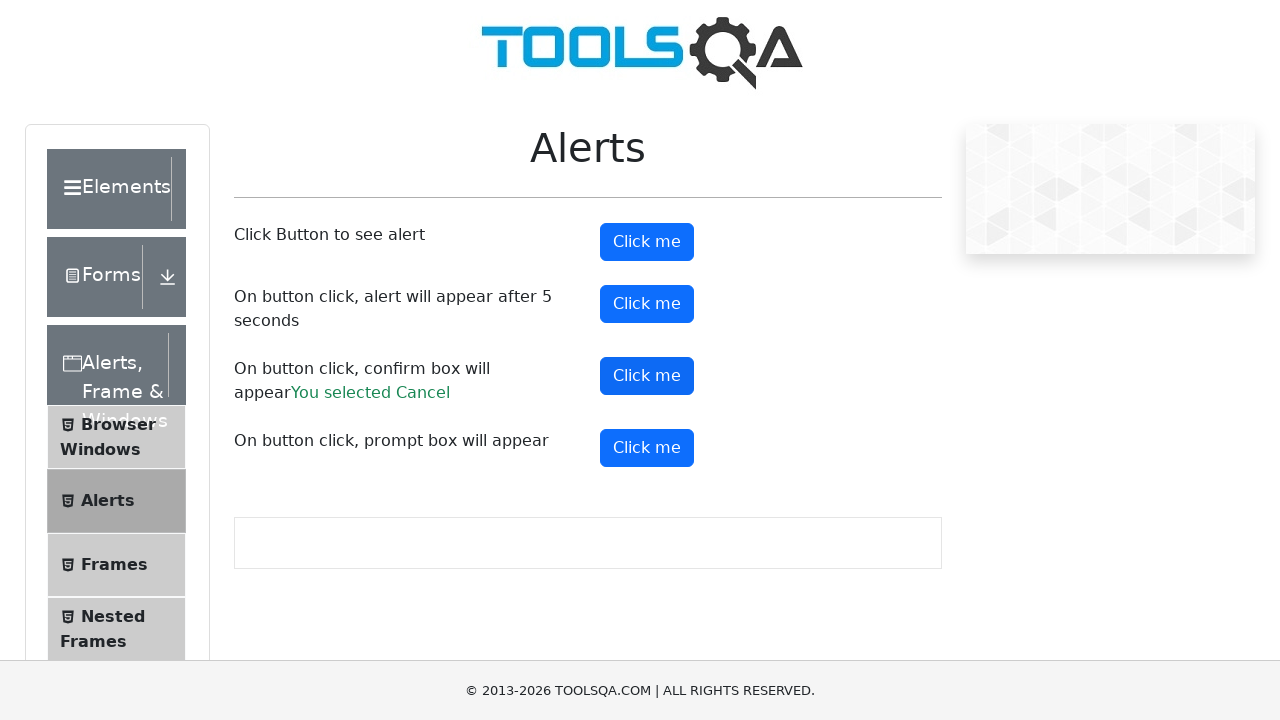

Set up dialog handler to accept dialogs
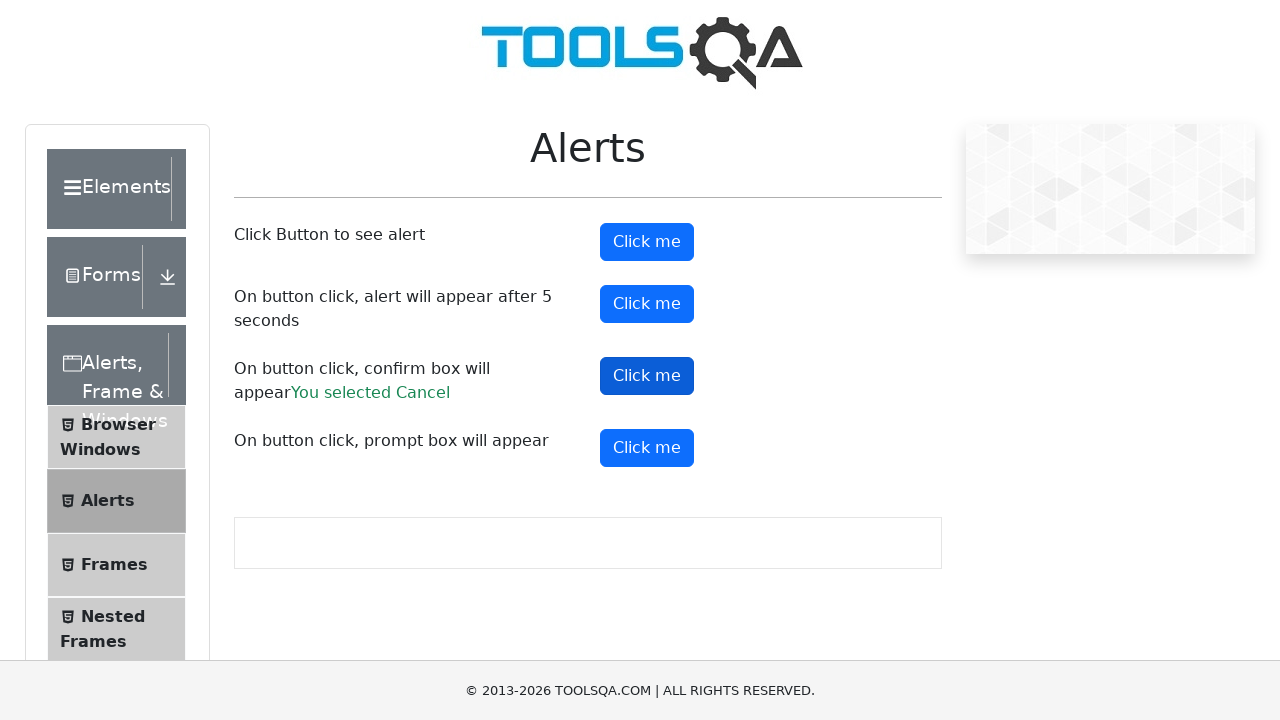

Clicked confirm button and accepted the resulting dialog at (647, 376) on xpath=//*[@id='confirmButton']
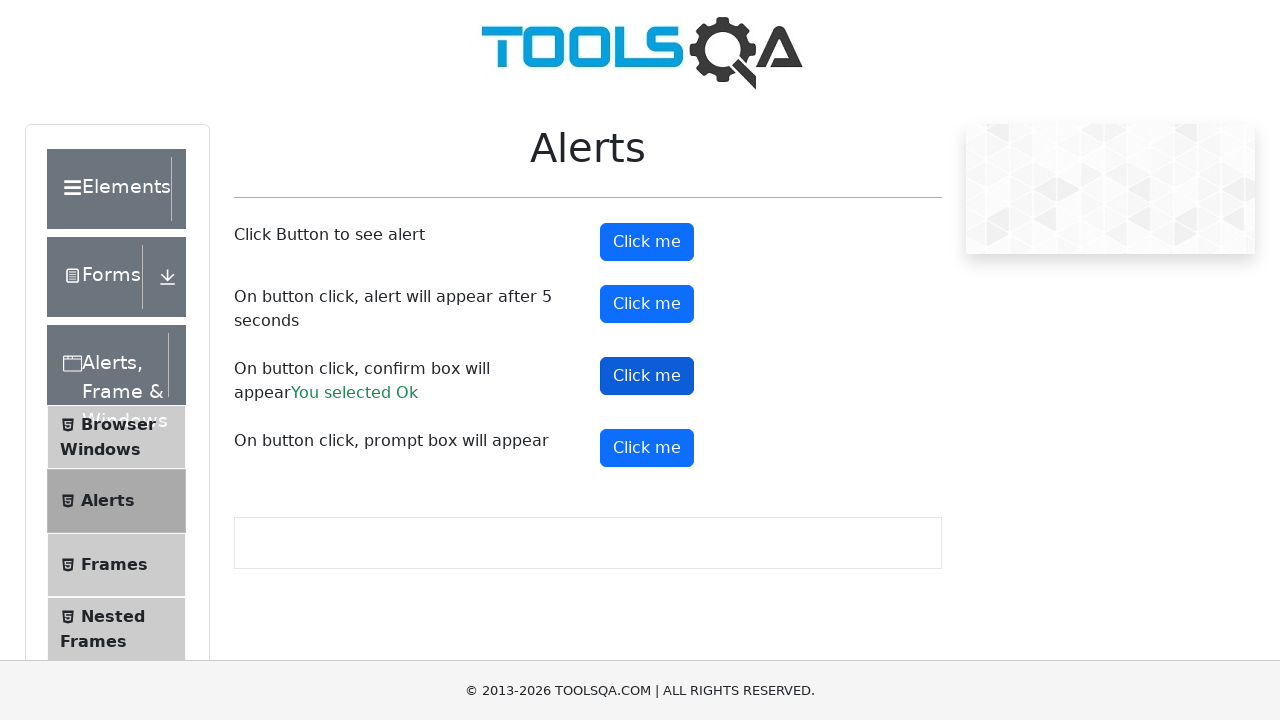

Set up dialog handler to dismiss dialogs
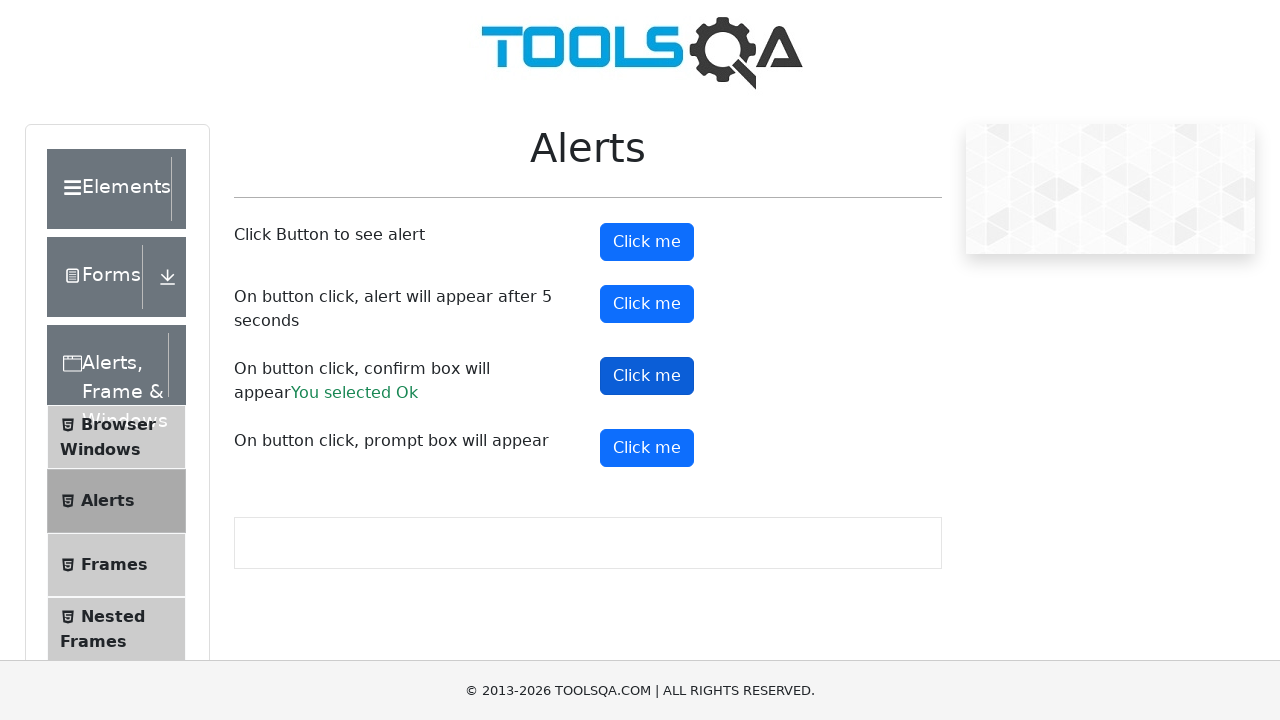

Clicked confirm button and dismissed the resulting dialog at (647, 376) on xpath=//*[@id='confirmButton']
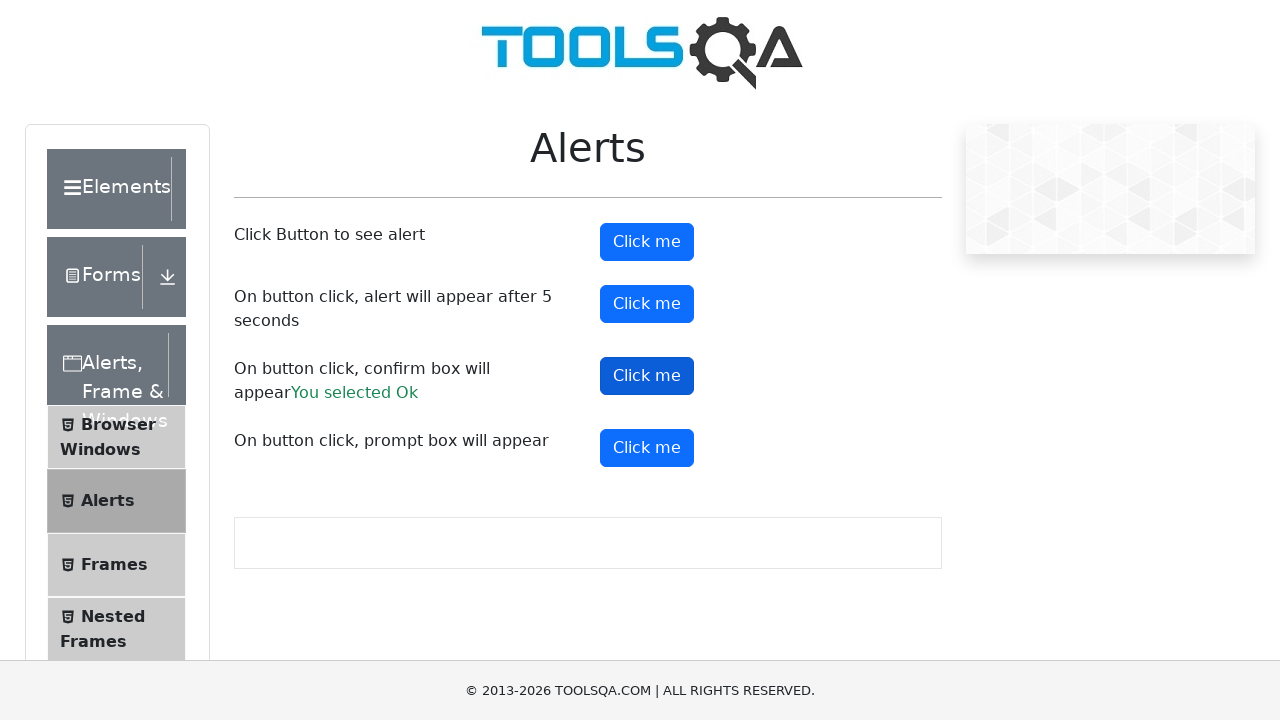

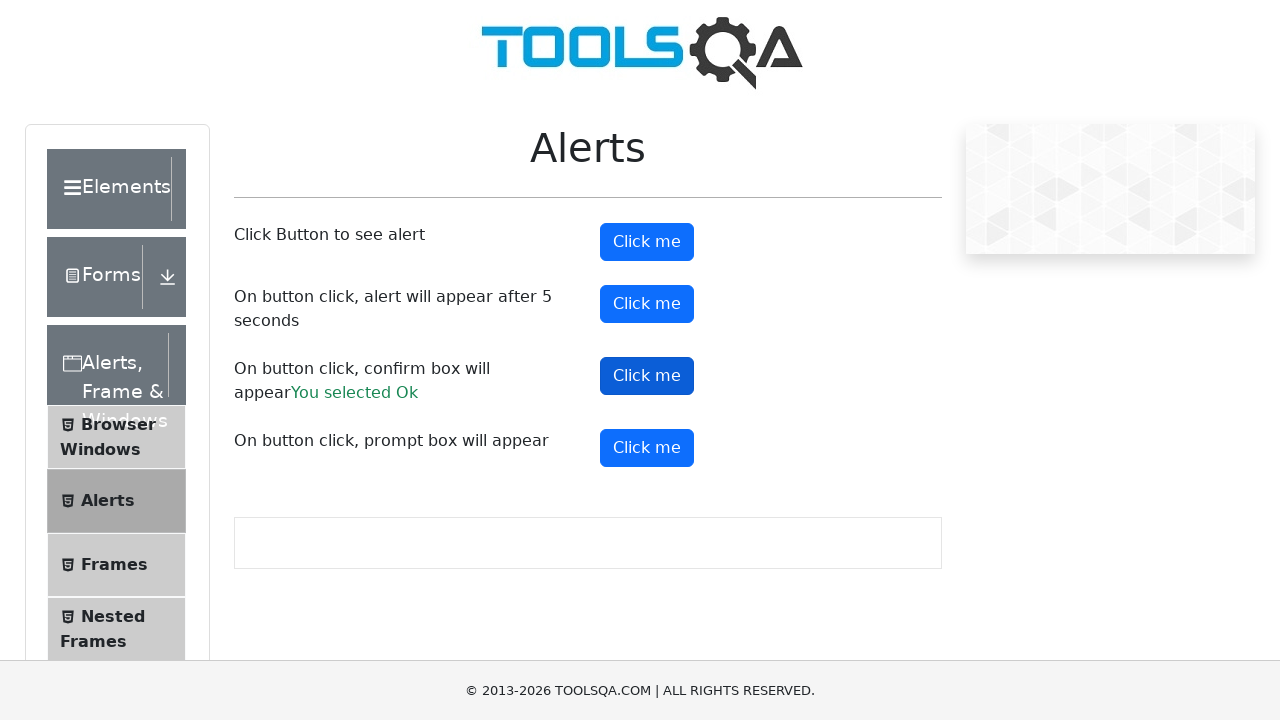